Tests filtering to display all items after filtering by active and completed

Starting URL: https://demo.playwright.dev/todomvc

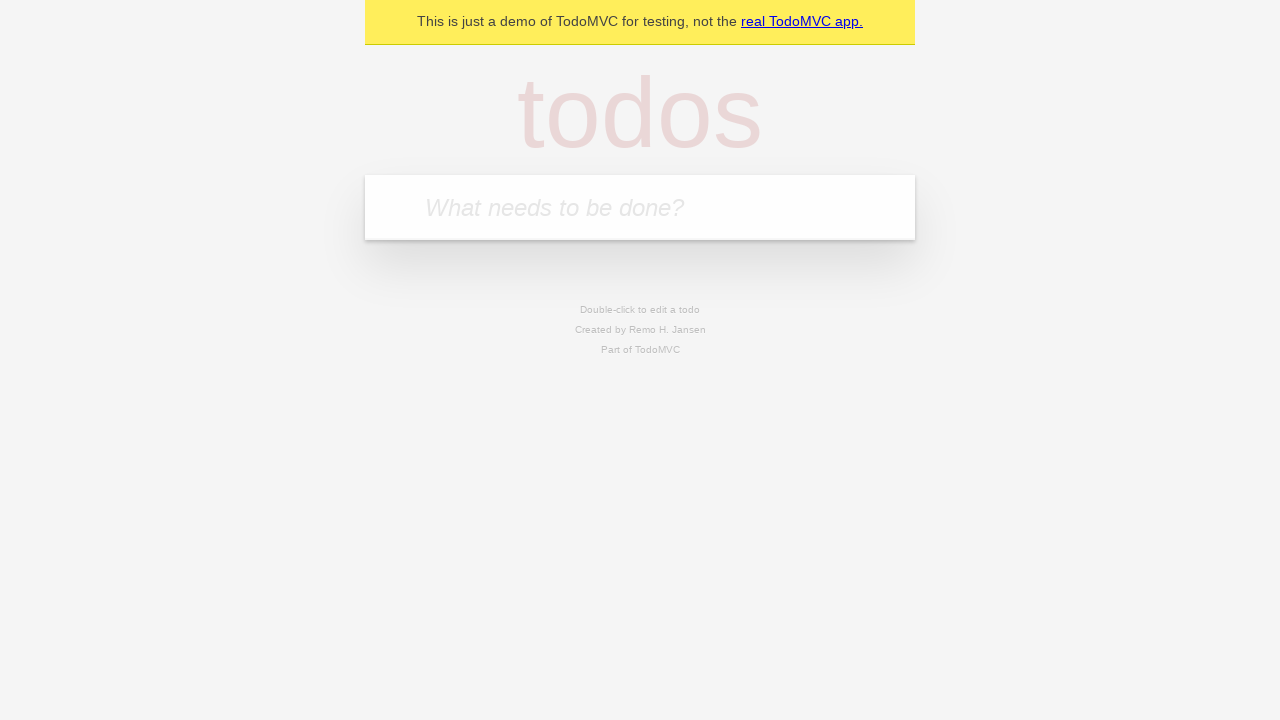

Filled new todo input with 'buy some cheese' on .new-todo
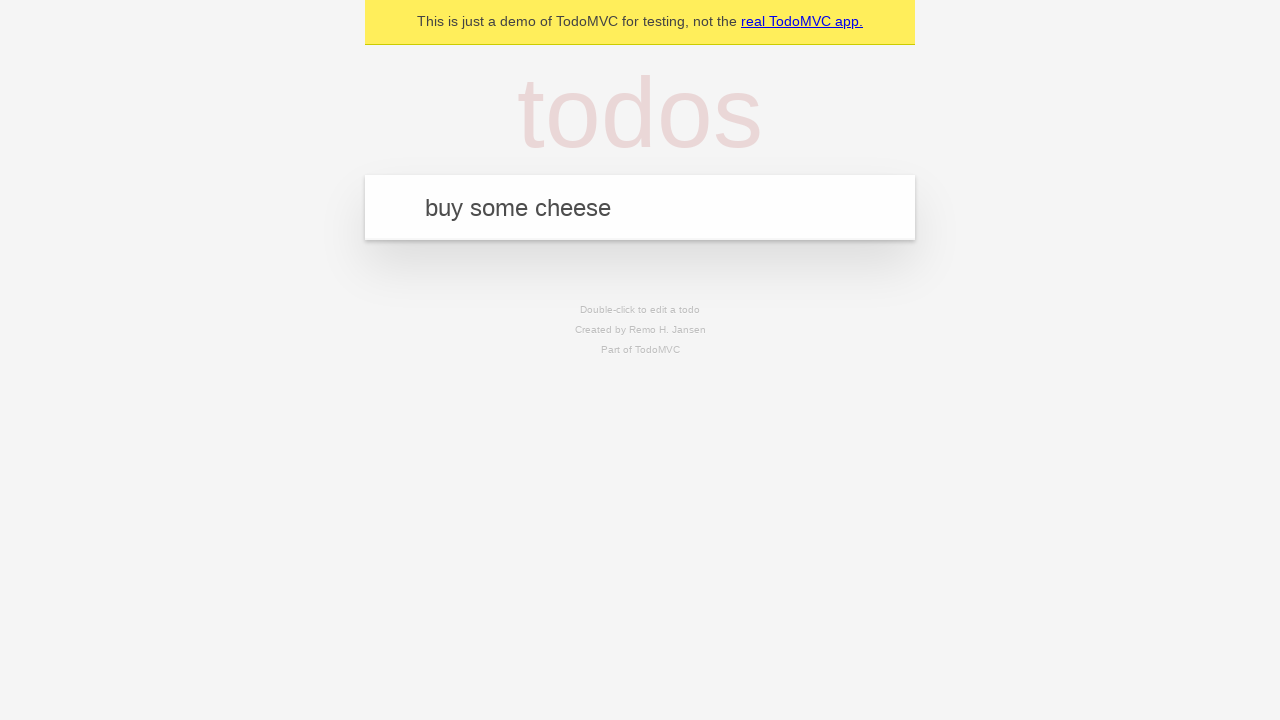

Pressed Enter to create first todo item on .new-todo
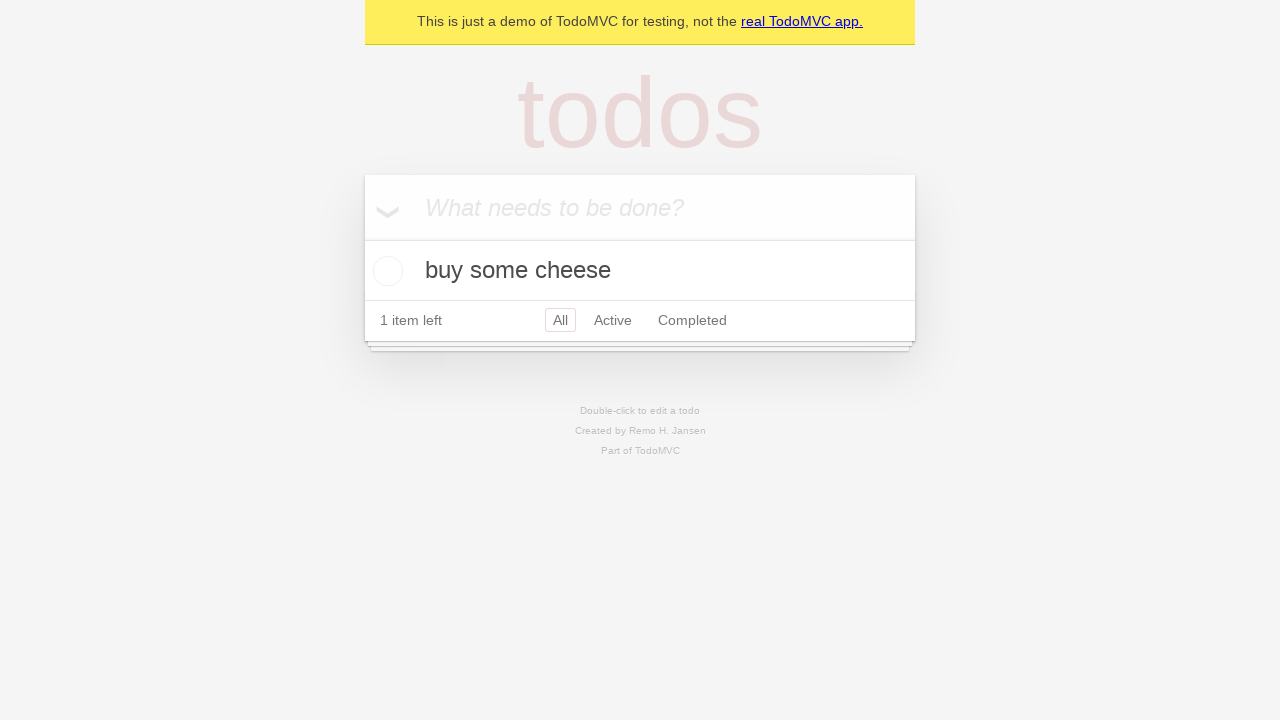

Filled new todo input with 'feed the cat' on .new-todo
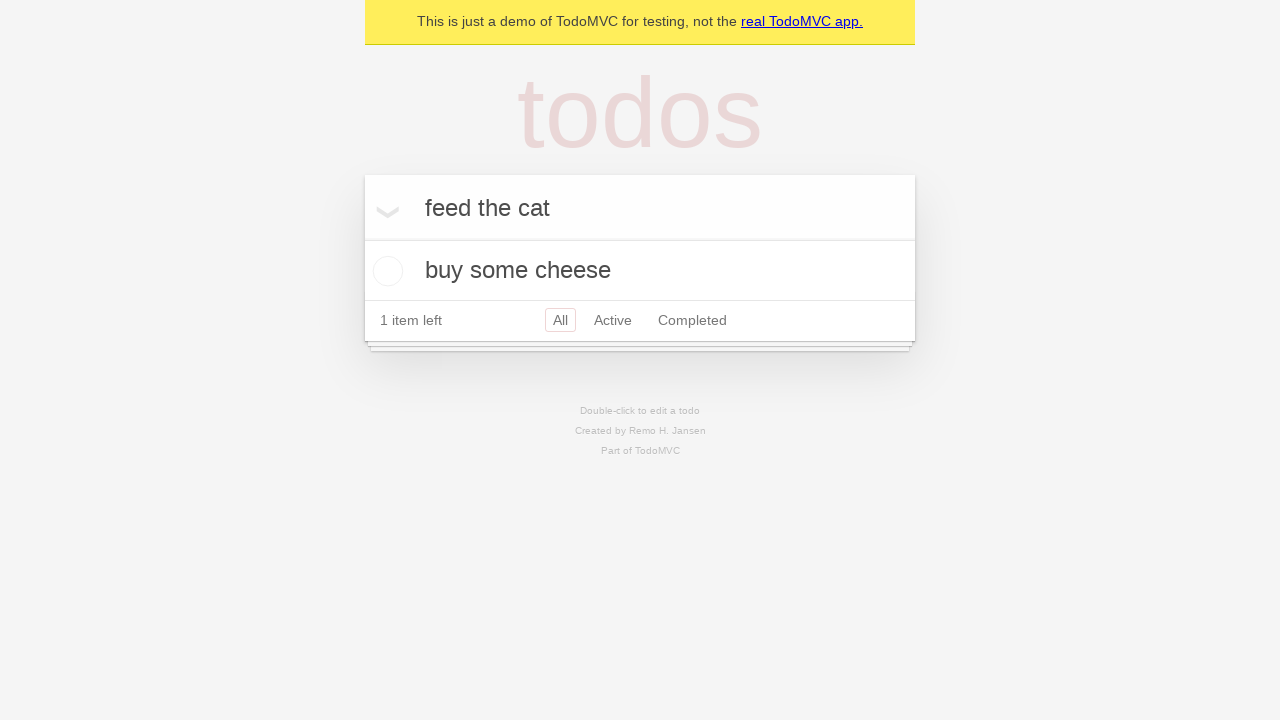

Pressed Enter to create second todo item on .new-todo
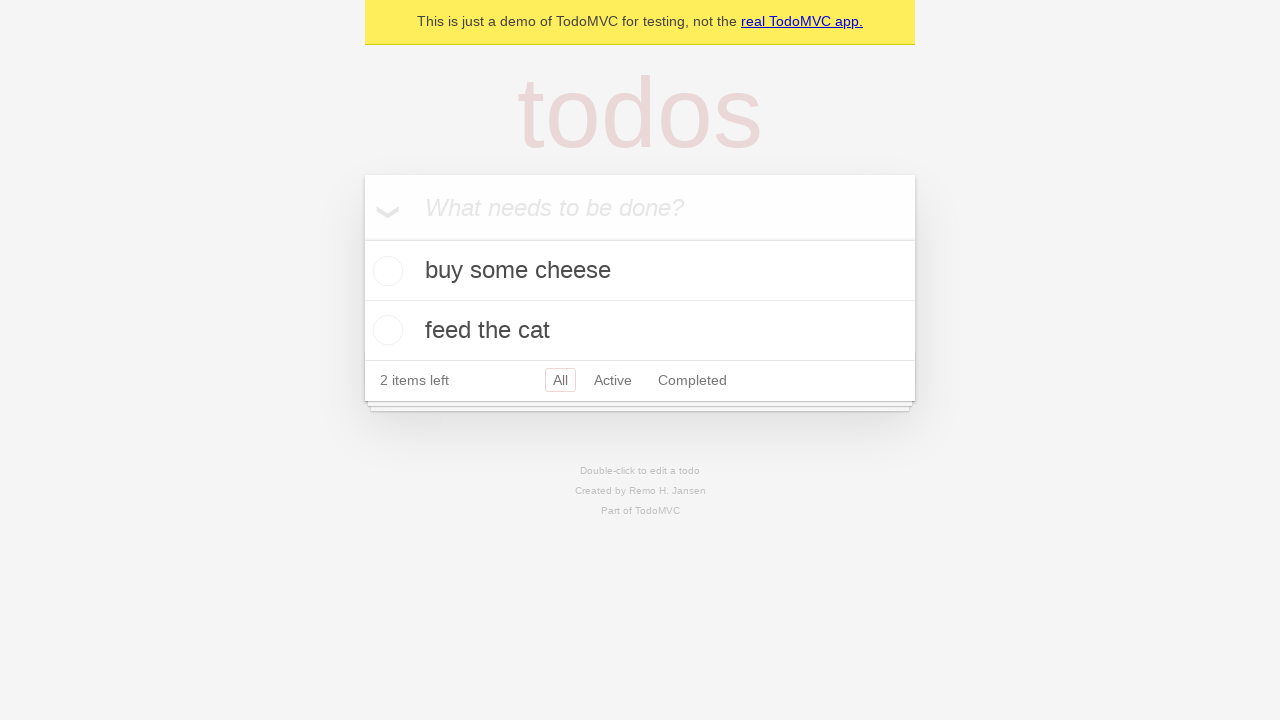

Filled new todo input with 'book a doctors appointment' on .new-todo
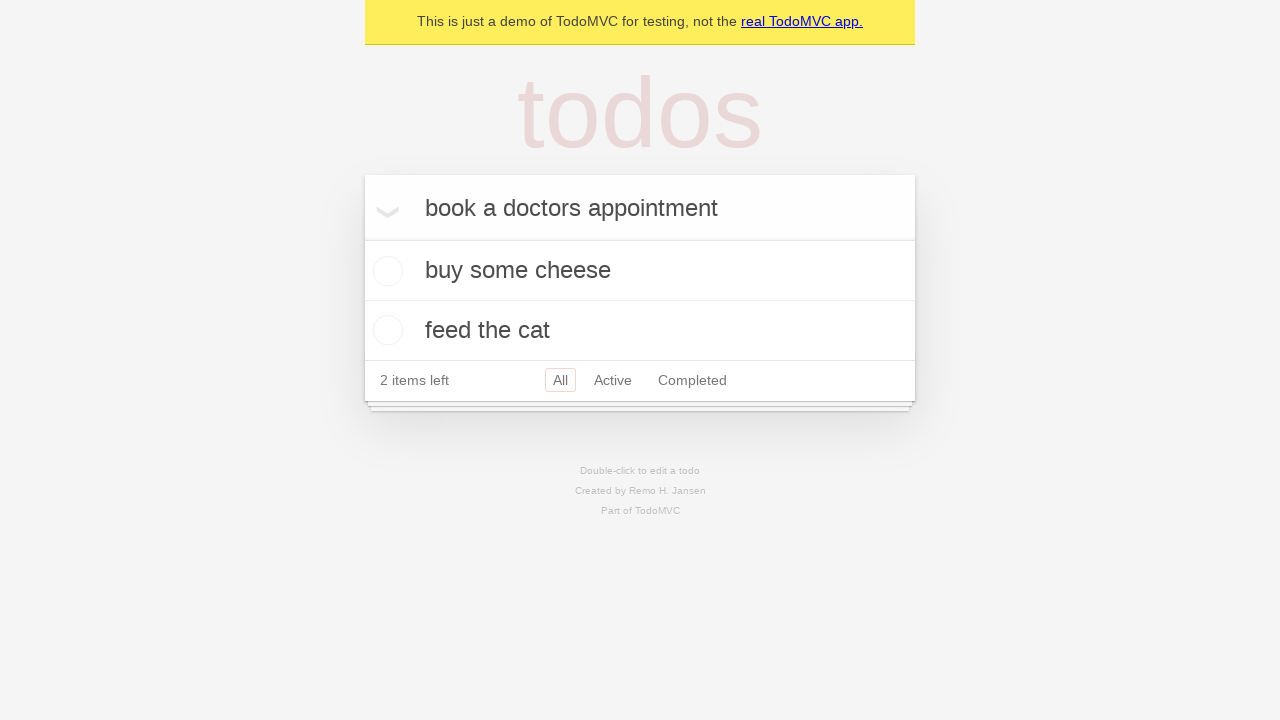

Pressed Enter to create third todo item on .new-todo
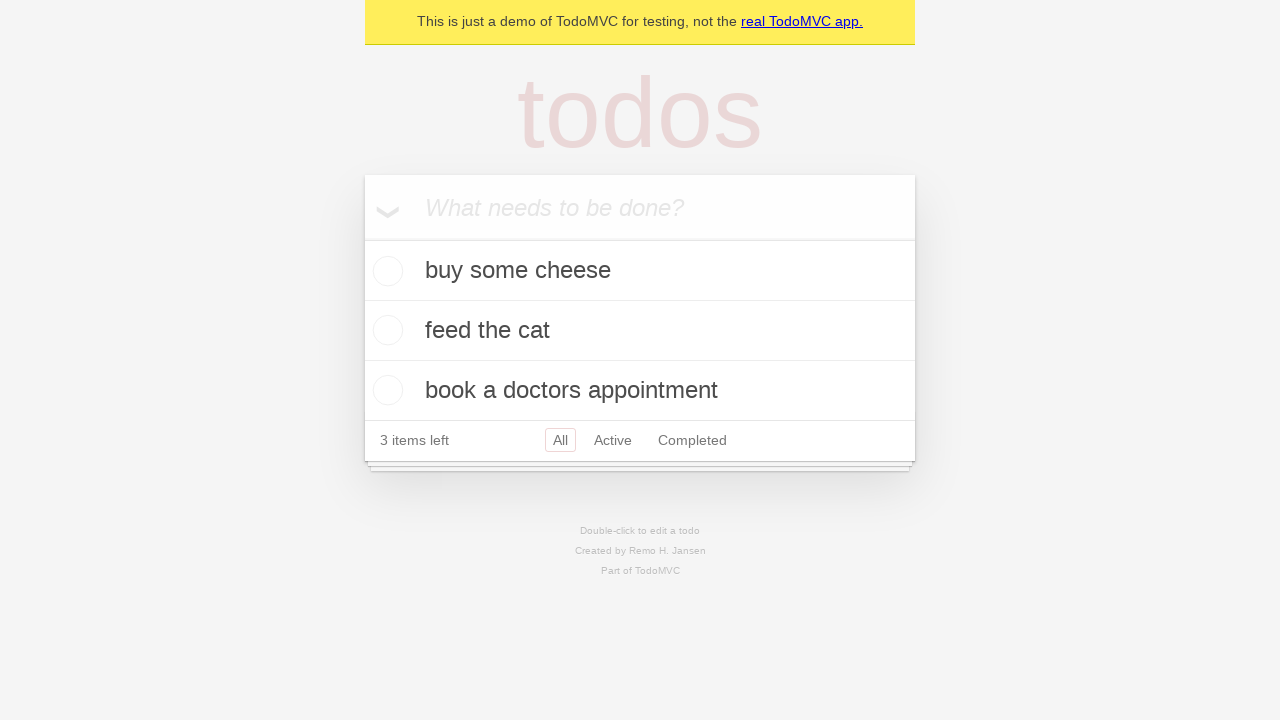

Waited for all three todo items to load in the list
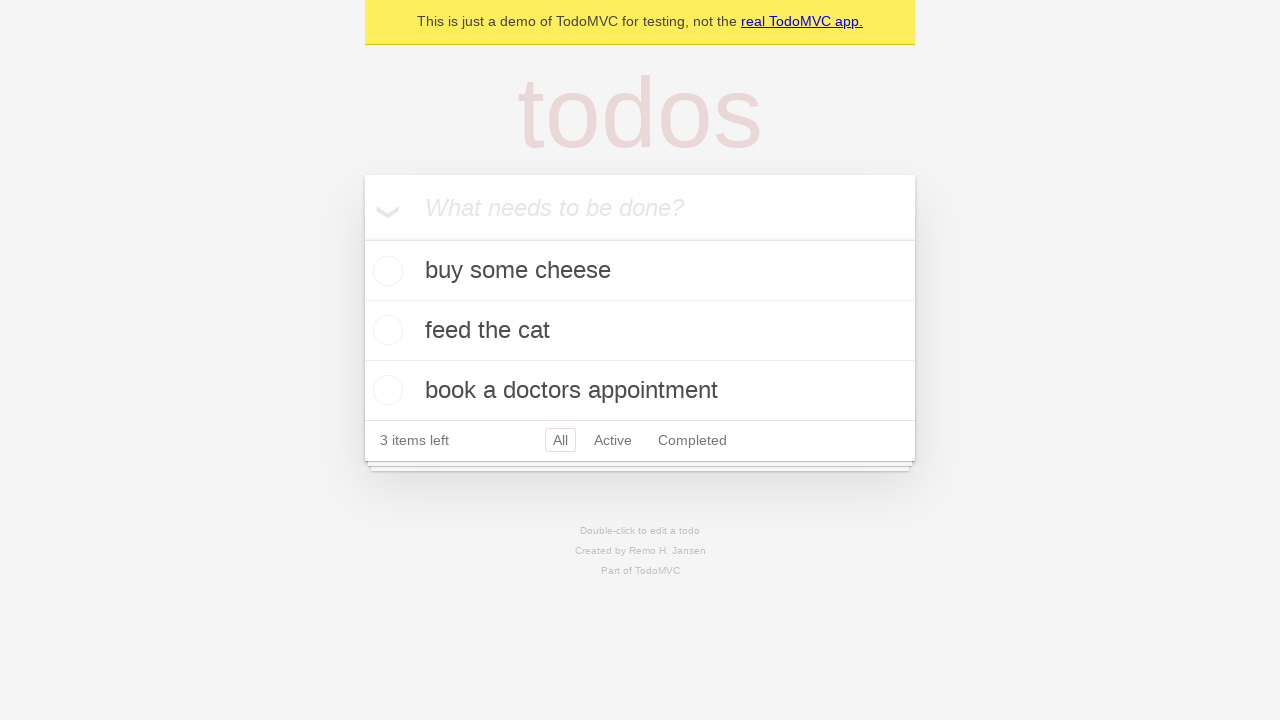

Checked the second todo item to mark it as completed at (385, 330) on .todo-list li .toggle >> nth=1
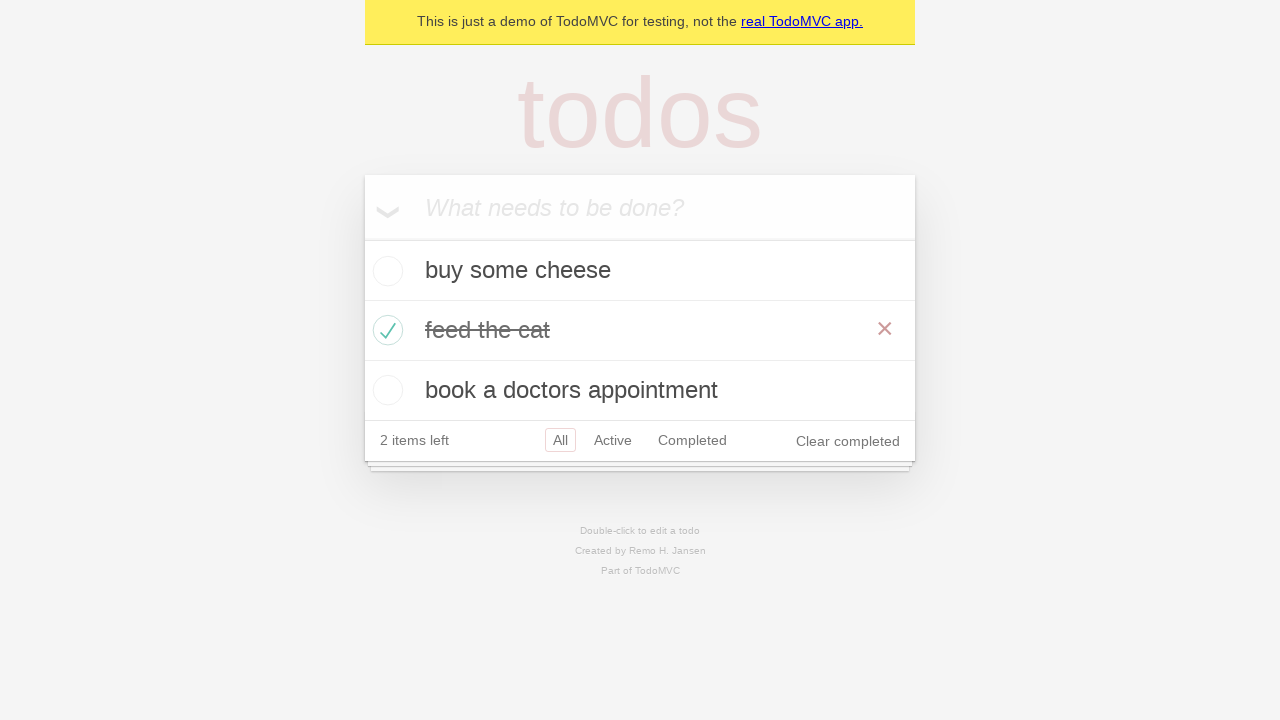

Clicked Active filter to display active items only at (613, 440) on .filters >> text=Active
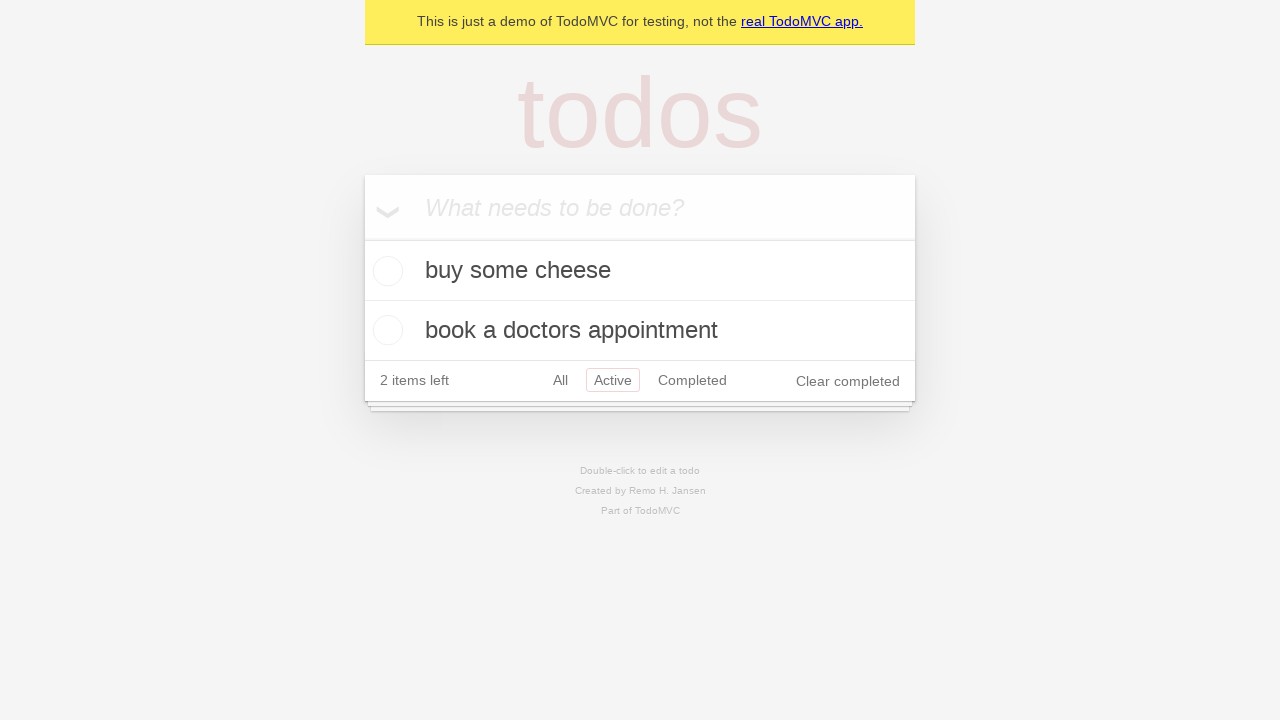

Clicked Completed filter to display completed items only at (692, 380) on .filters >> text=Completed
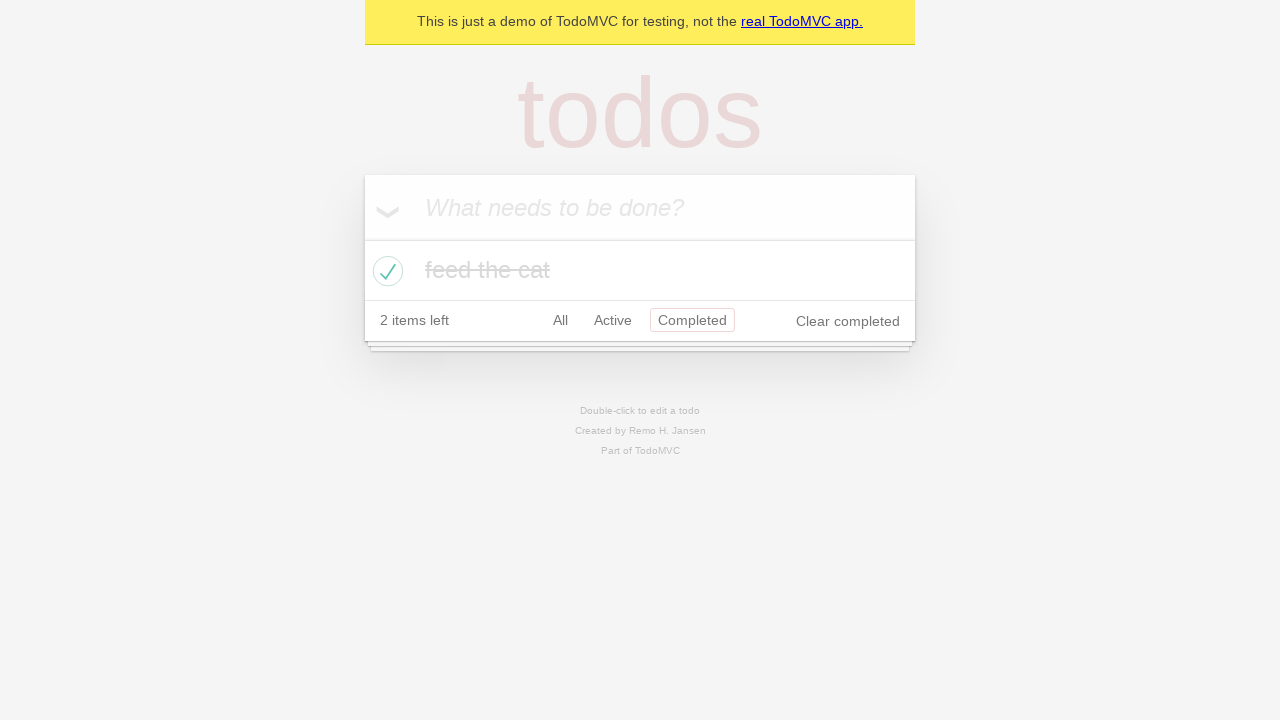

Clicked All filter to display all todo items at (560, 320) on .filters >> text=All
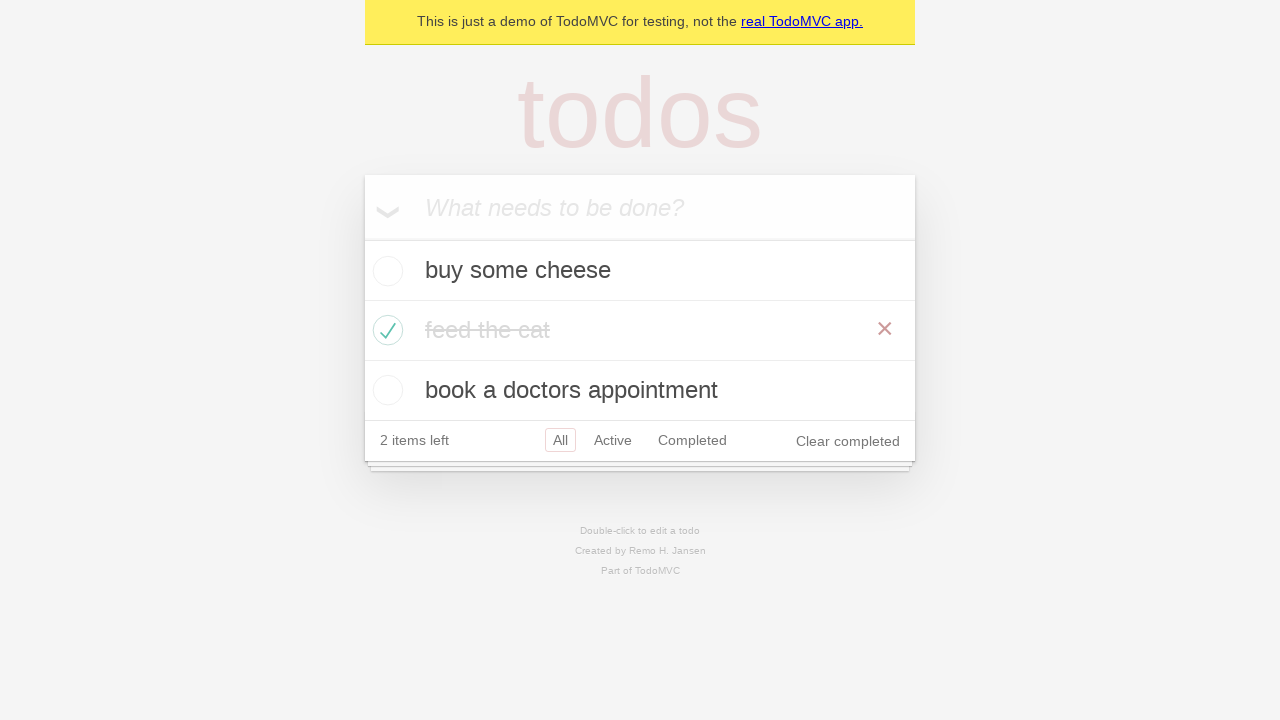

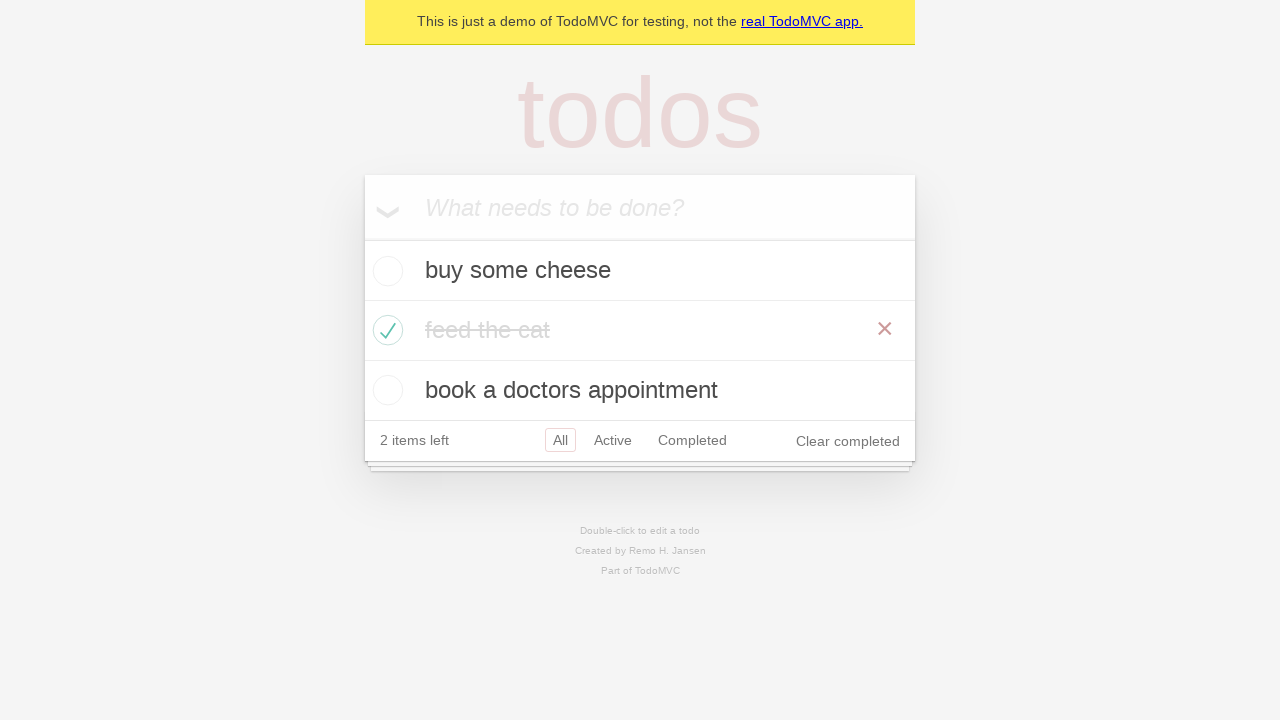